Tests dynamic loading functionality by clicking a start button and verifying that "Hello World!" text appears after loading completes.

Starting URL: https://automationfc.github.io/dynamic-loading/

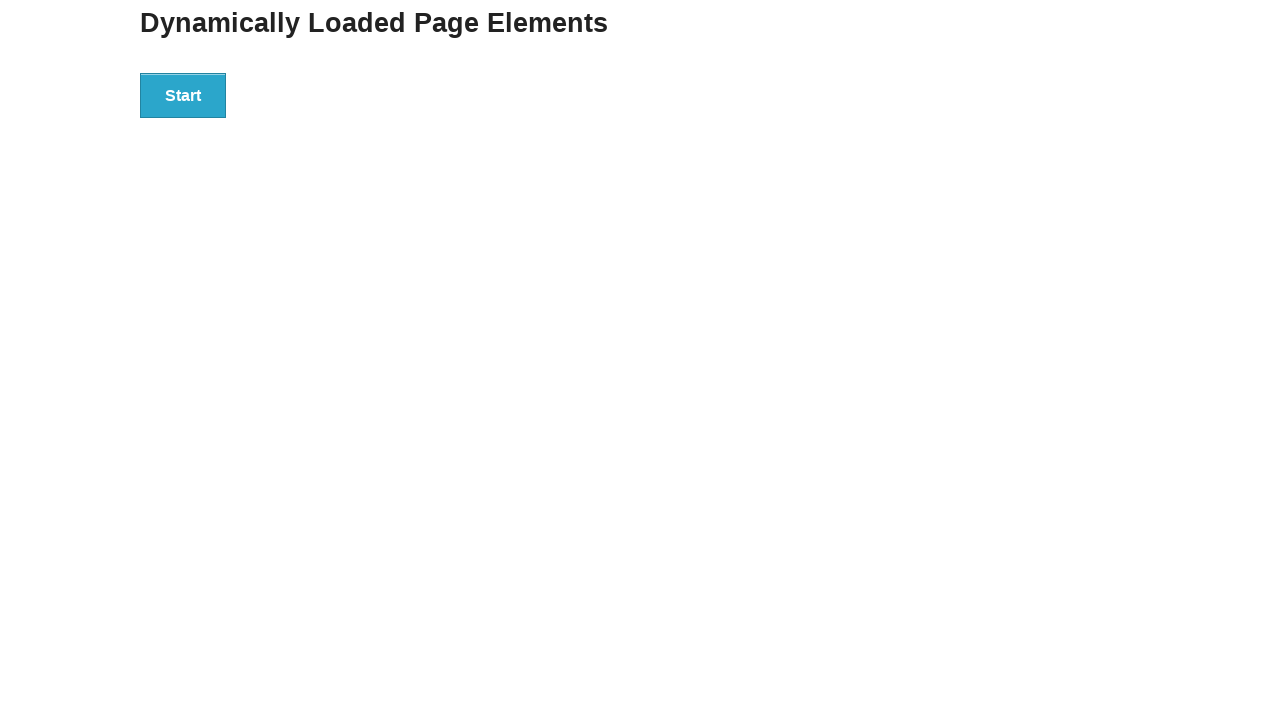

Navigated to dynamic loading test page
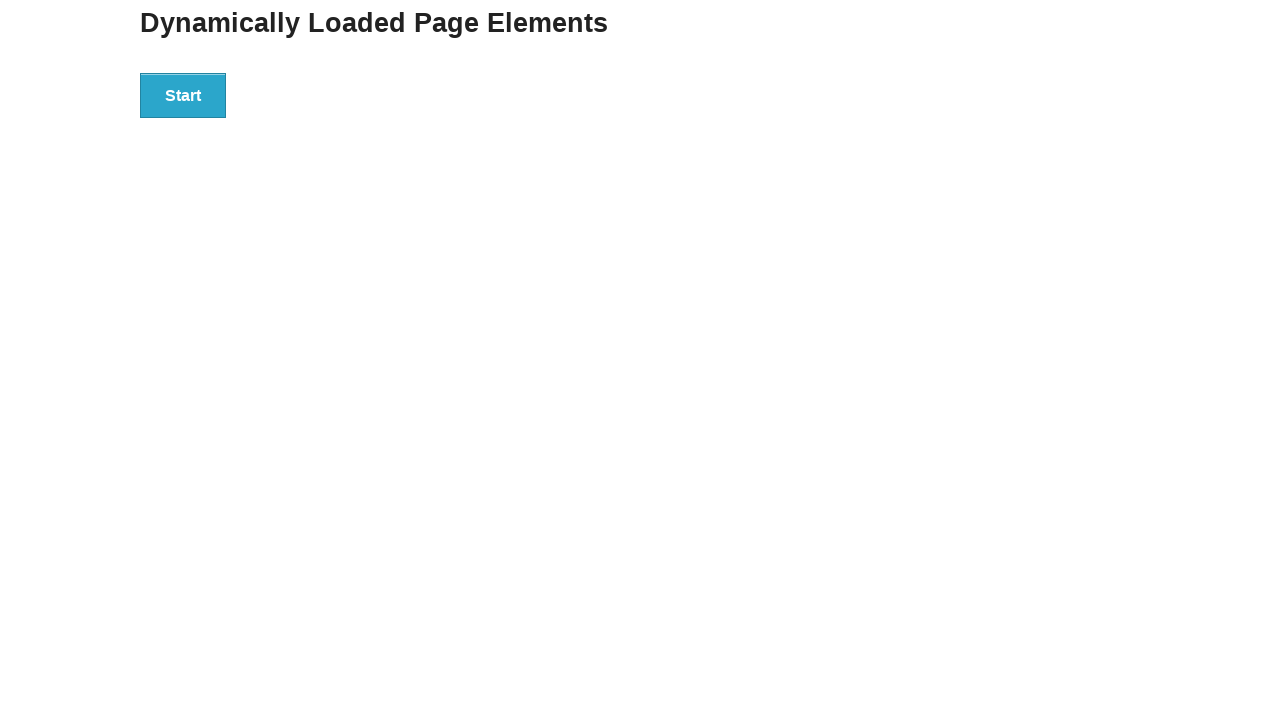

Clicked start button to trigger dynamic loading at (183, 95) on div#start > button
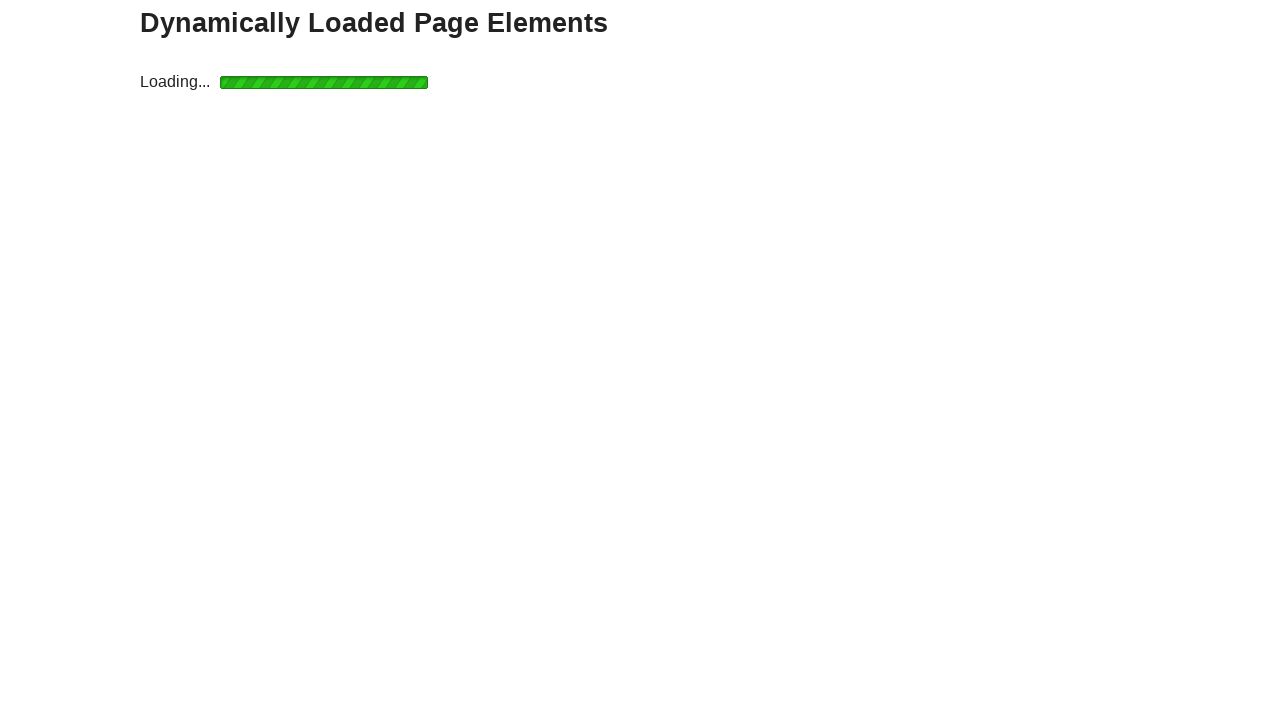

Waited for finish element to appear after loading completes
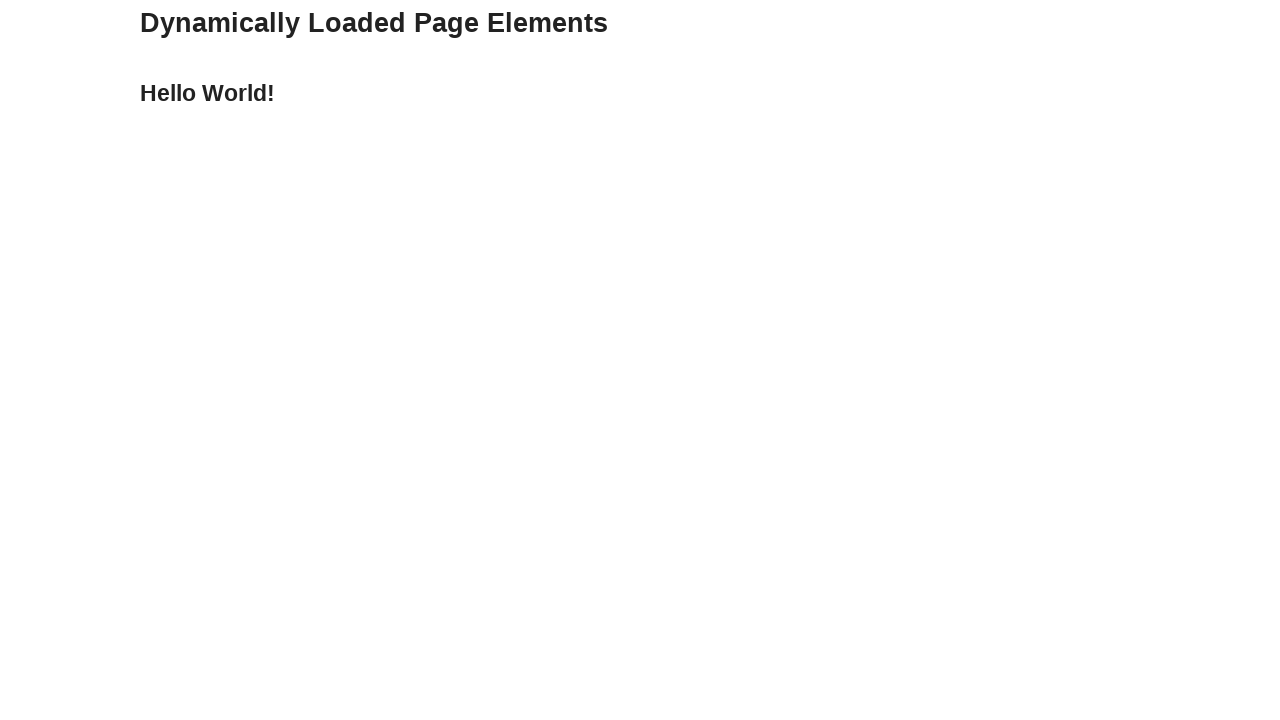

Verified that 'Hello World!' text is displayed
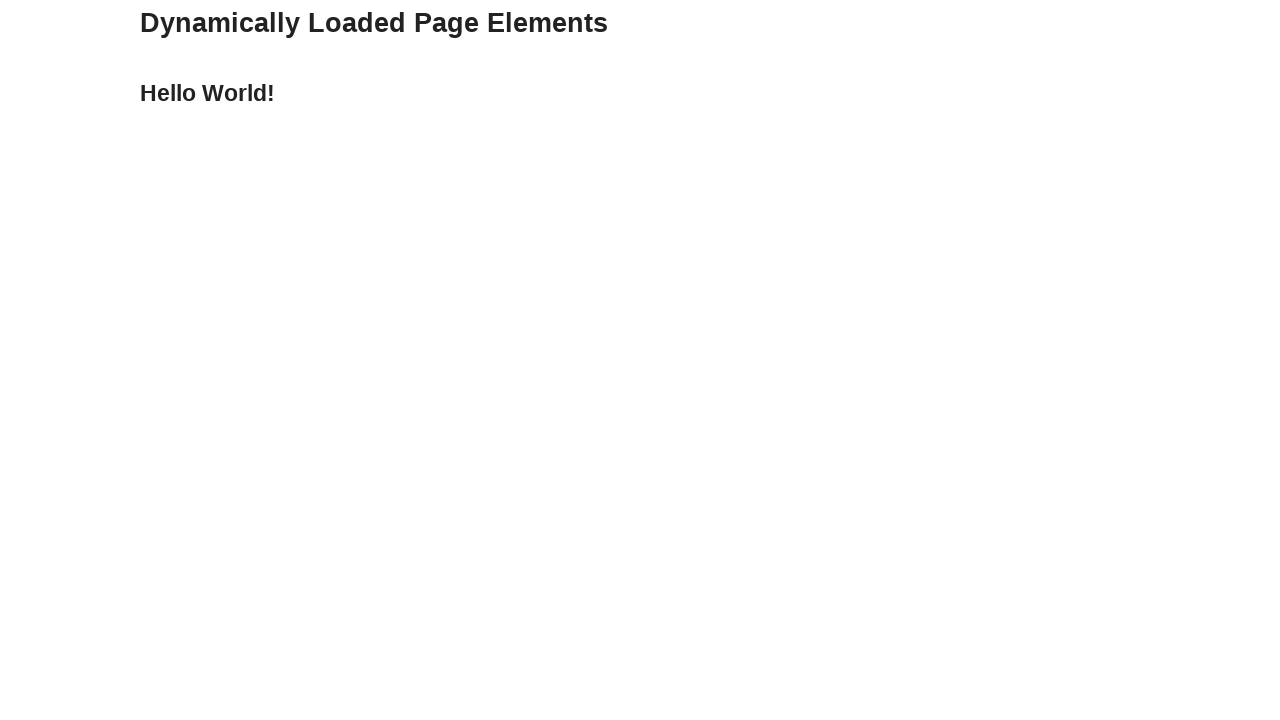

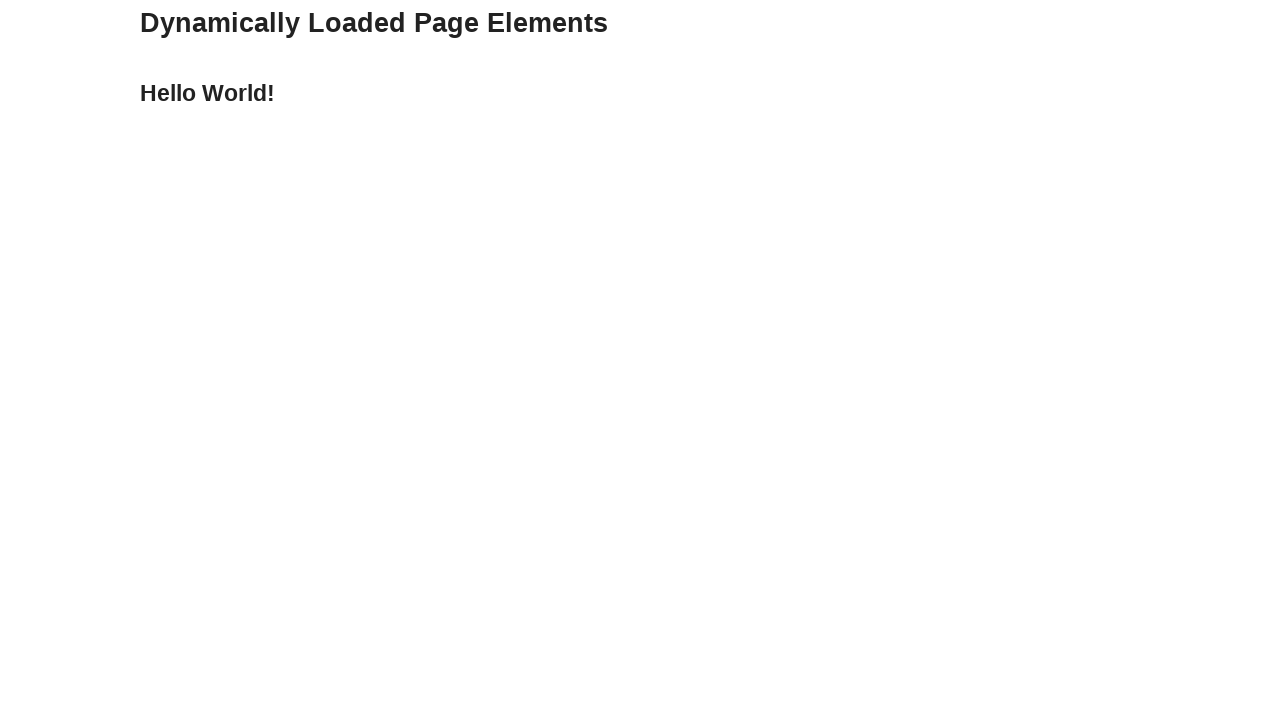